Solves a math captcha by extracting a value from an element attribute, calculating the result, and filling in the answer along with checking required checkboxes and radio buttons

Starting URL: http://suninjuly.github.io/get_attribute.html

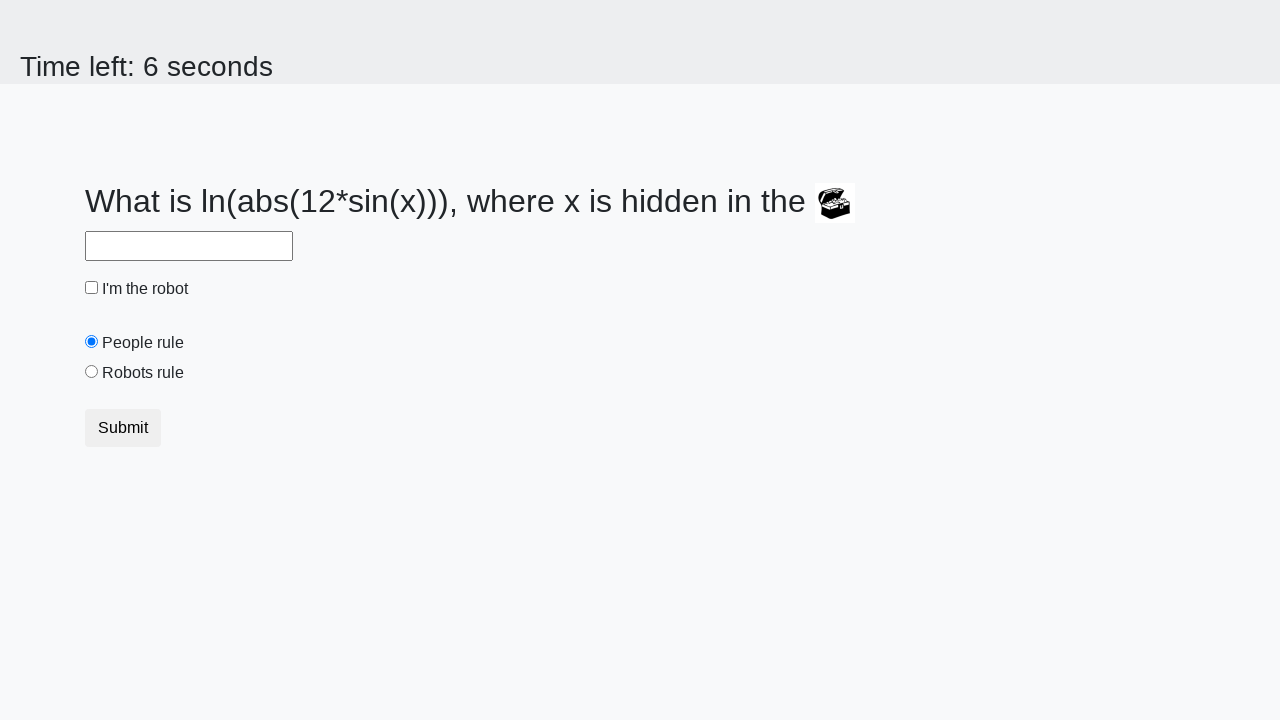

Located treasure element with ID 'treasure'
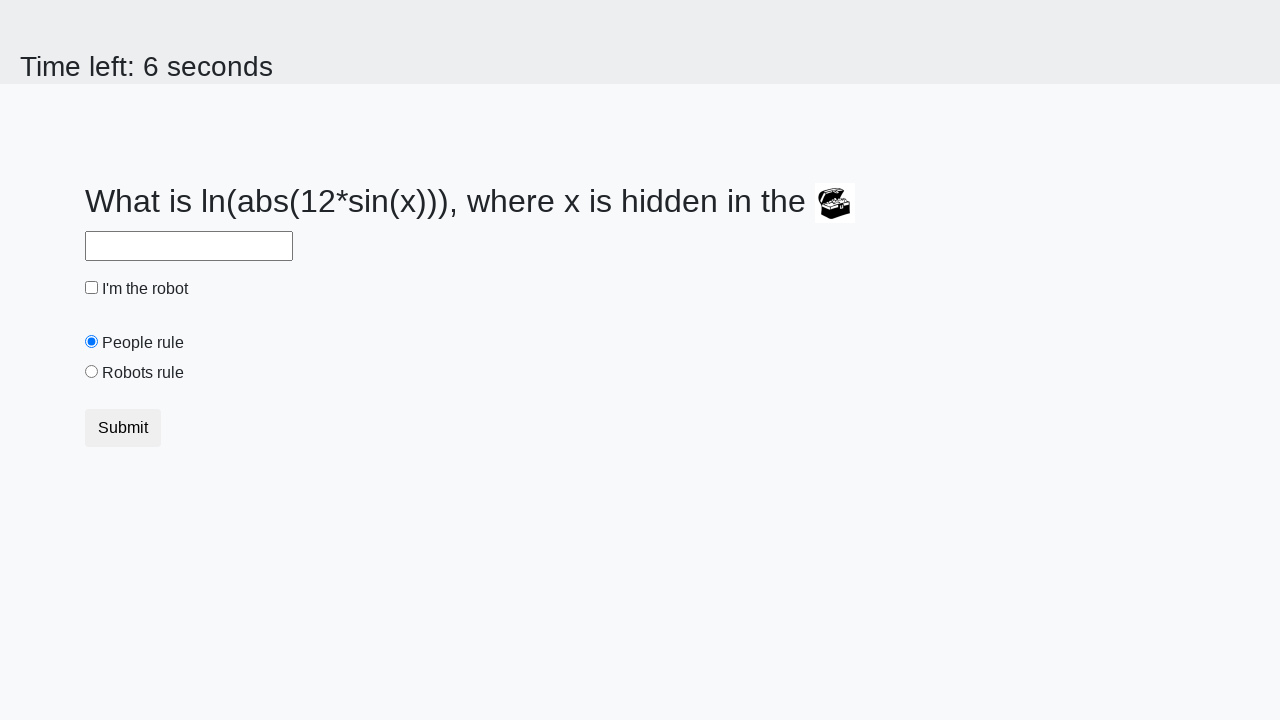

Extracted 'valuex' attribute from treasure element
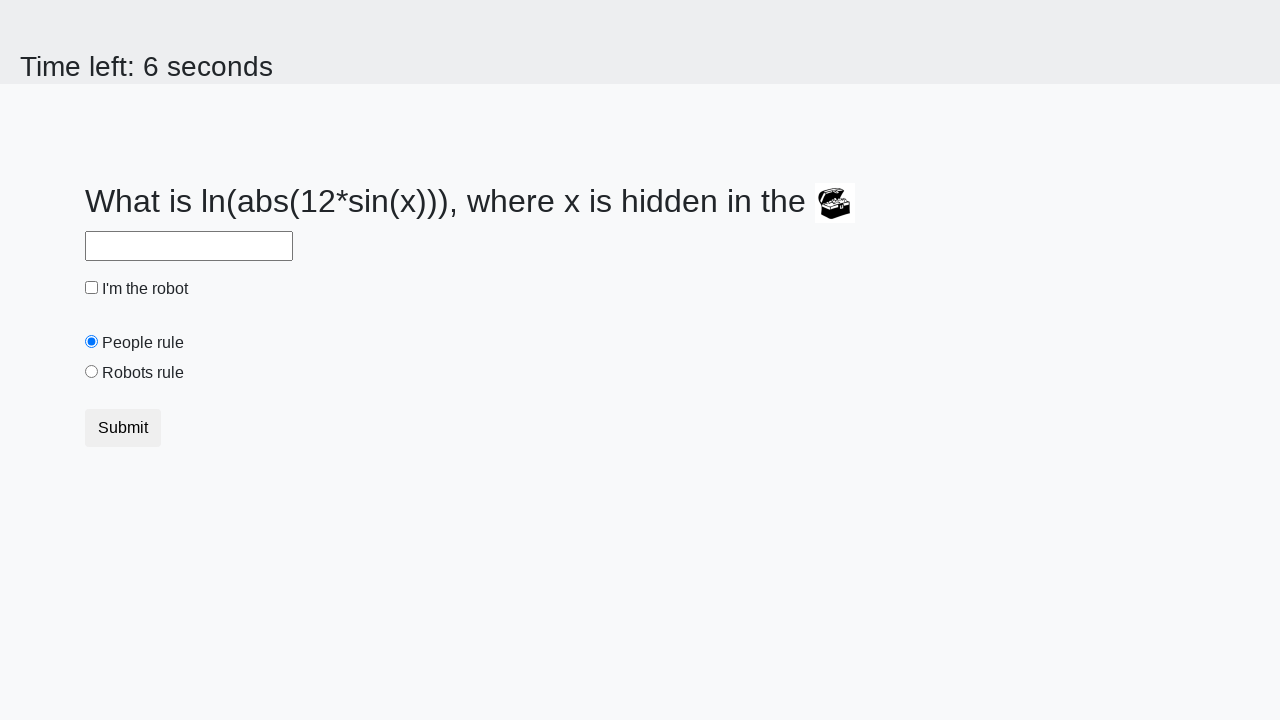

Calculated math captcha answer using logarithm formula
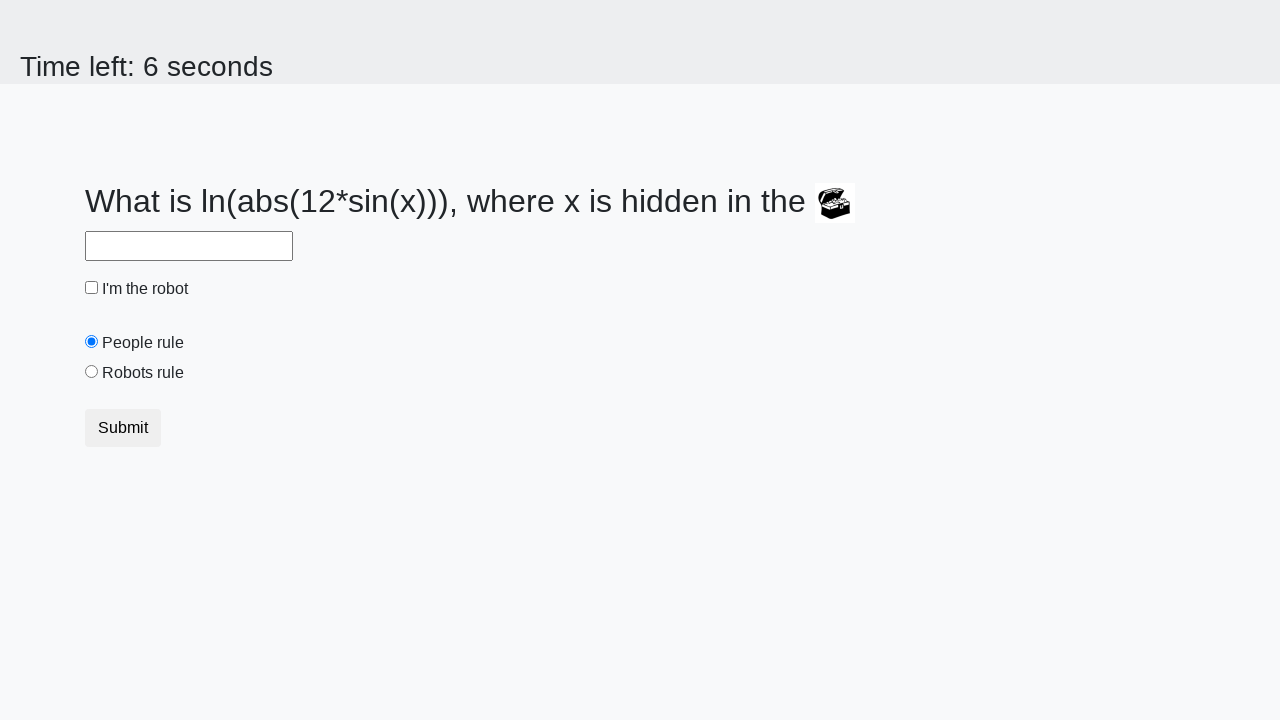

Filled answer field with calculated result on #answer
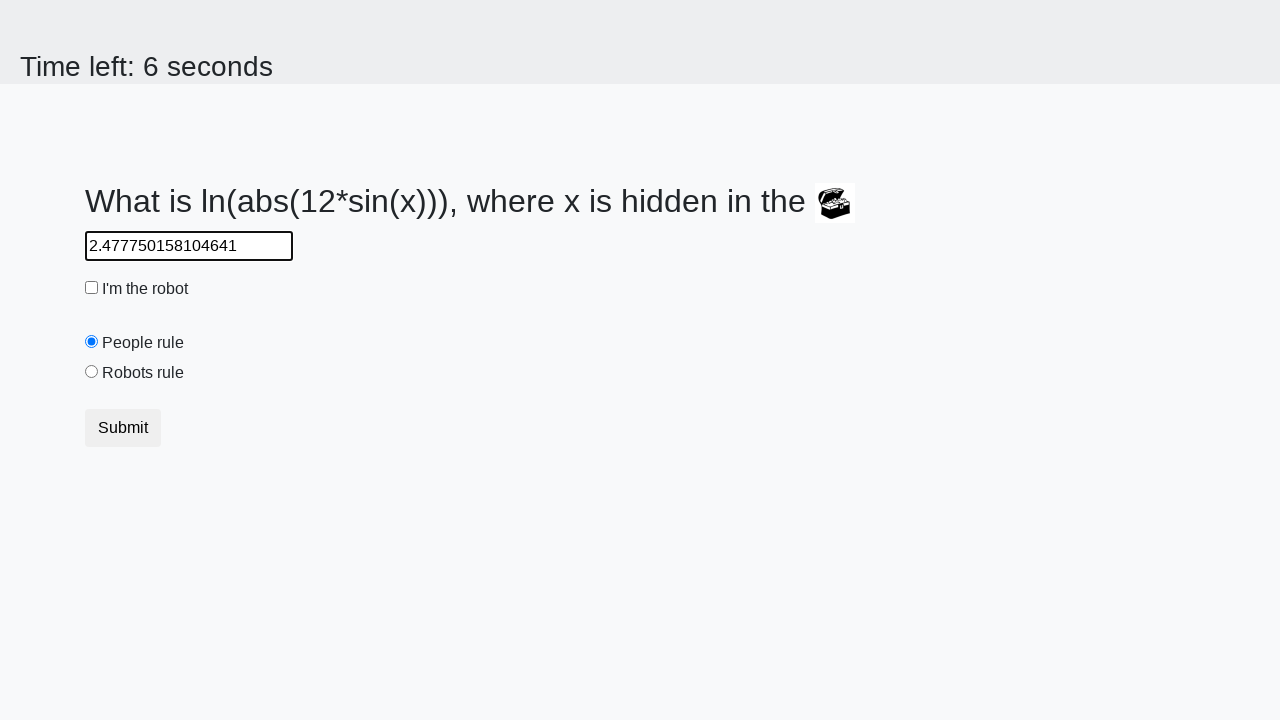

Checked the robot checkbox at (92, 288) on input#robotCheckbox
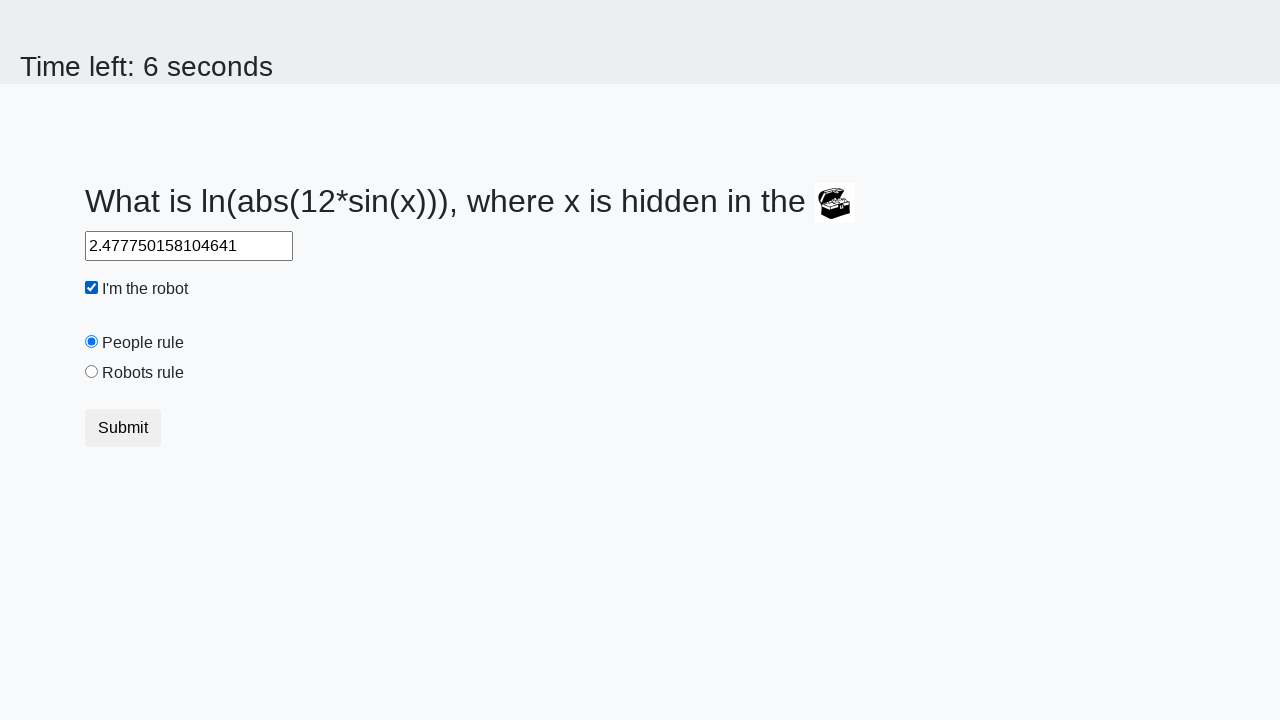

Selected the robots rule radio button at (92, 372) on #robotsRule
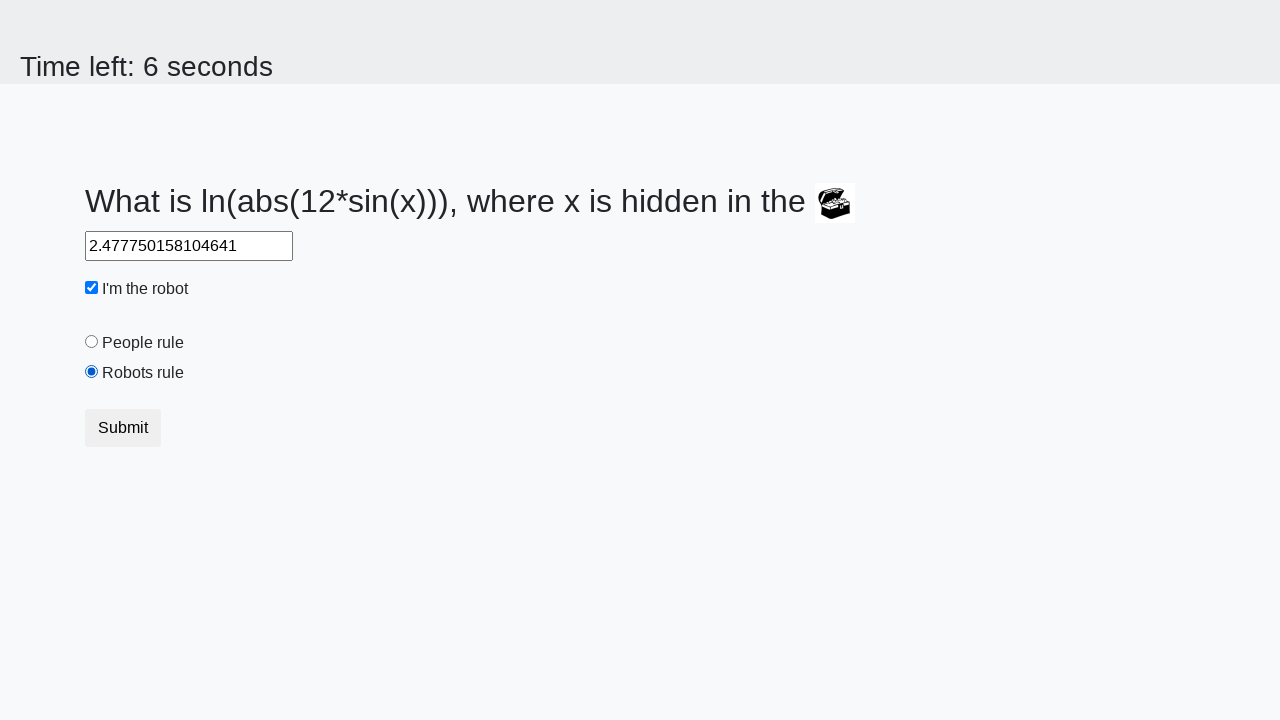

Clicked submit button to submit the form at (123, 428) on button.btn.btn-default
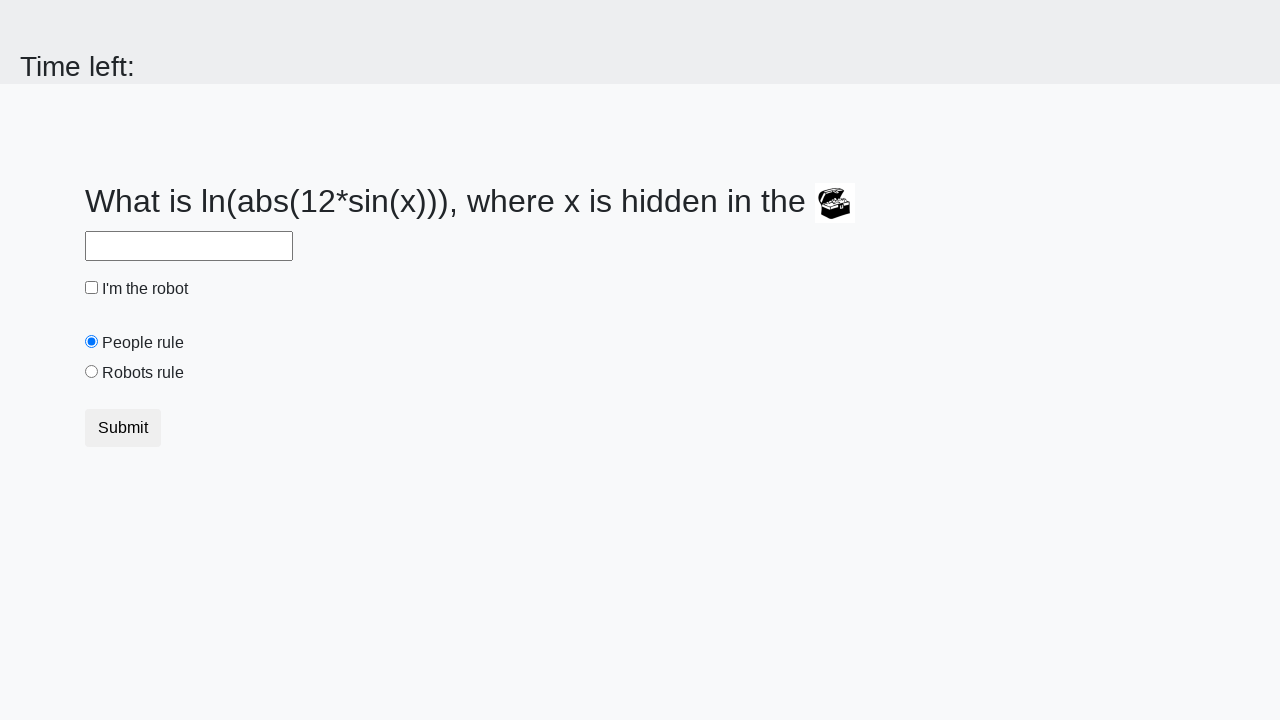

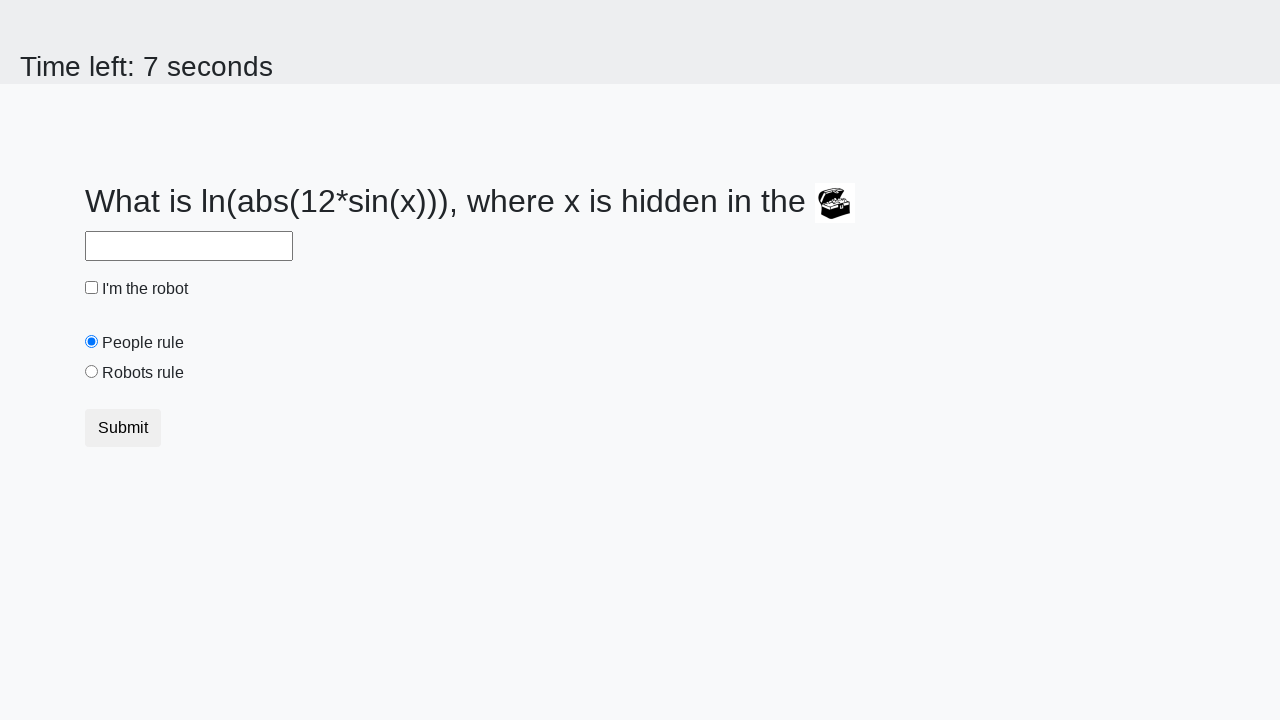